Tests browser window manipulation by navigating to a video page and changing the viewport size. Note: Window positioning is not directly supported in Playwright as it uses viewport-based sizing.

Starting URL: https://misterneutron.com/videoTag/index.html

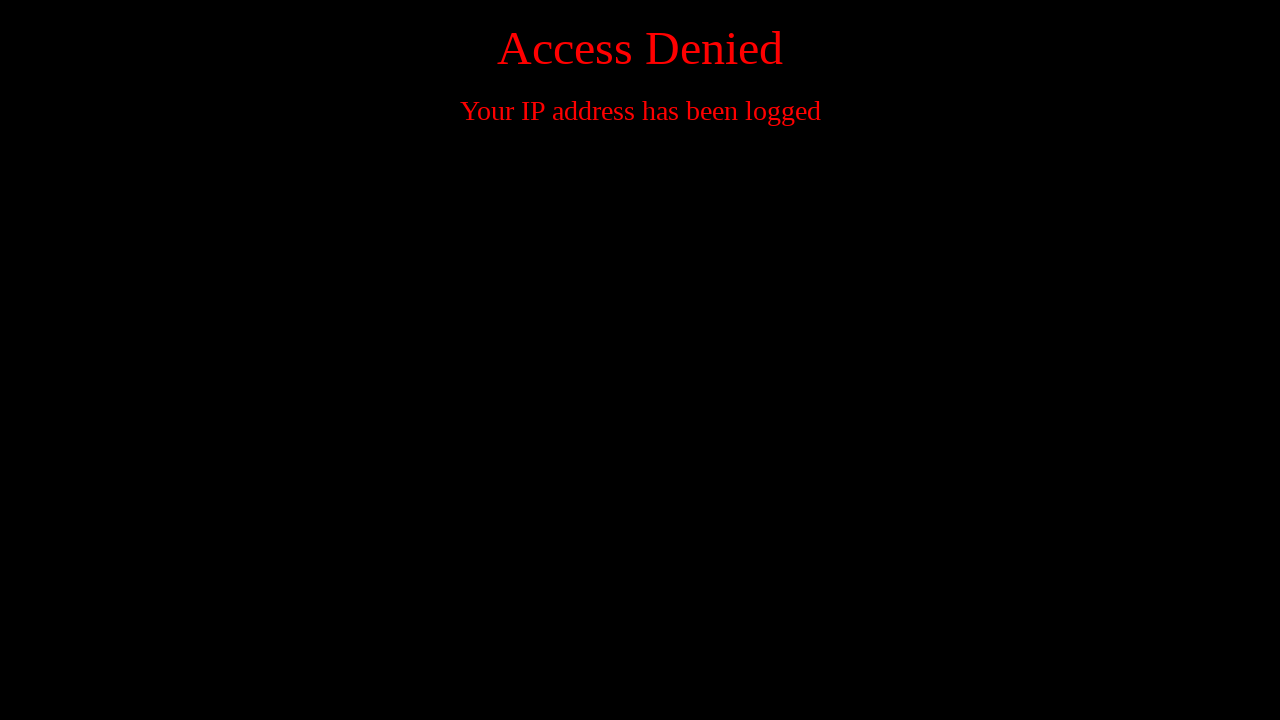

Waited for page to load (domcontentloaded state)
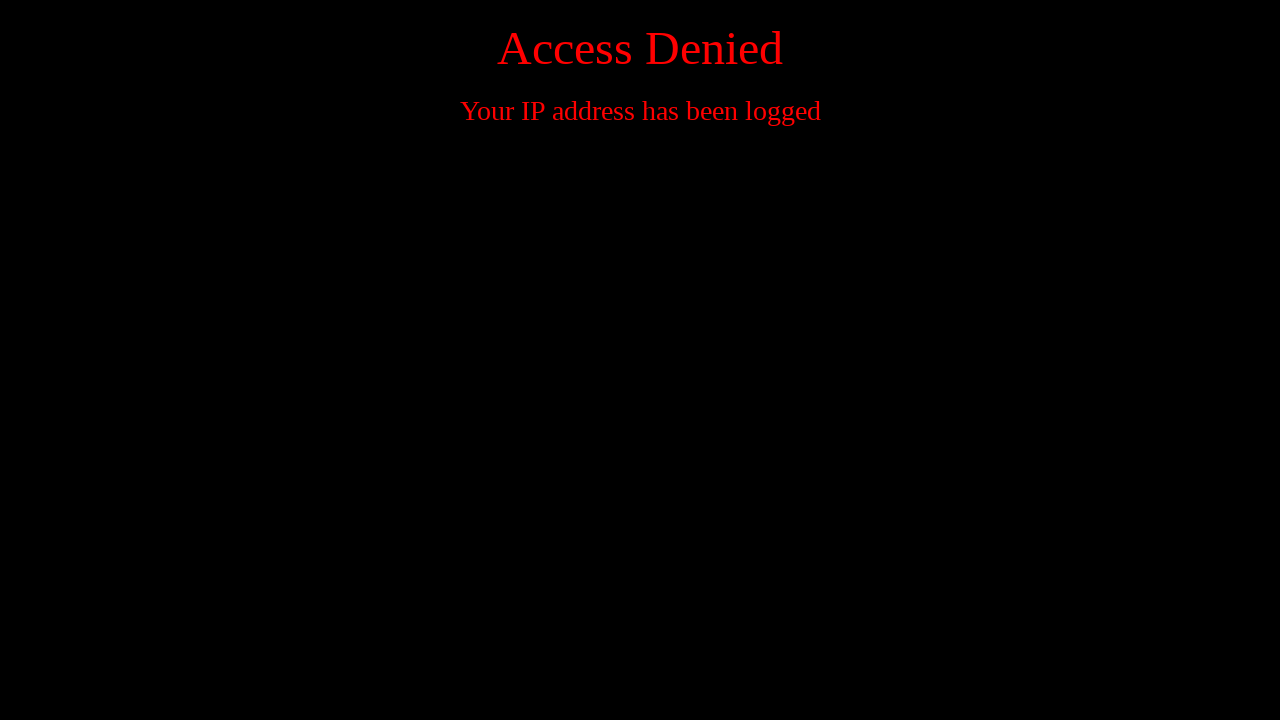

Set viewport size to 800x600 pixels
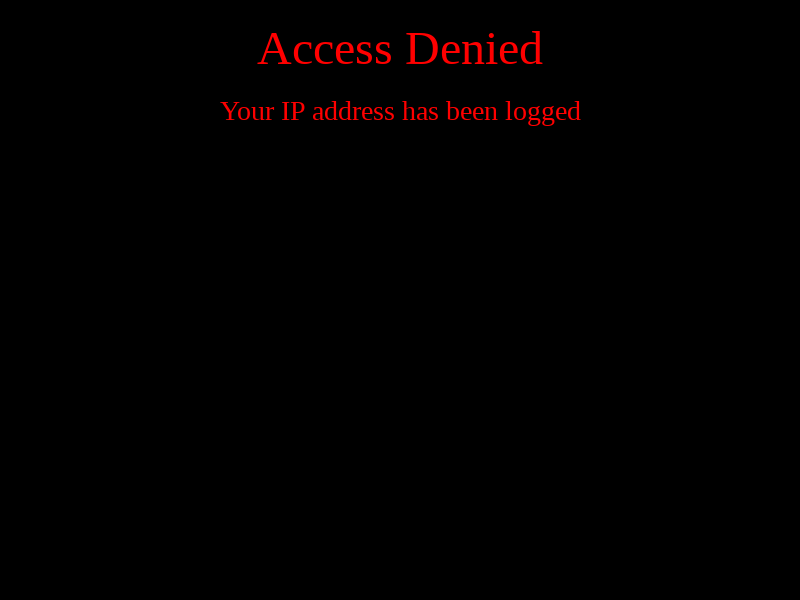

Waited 2 seconds to observe viewport change
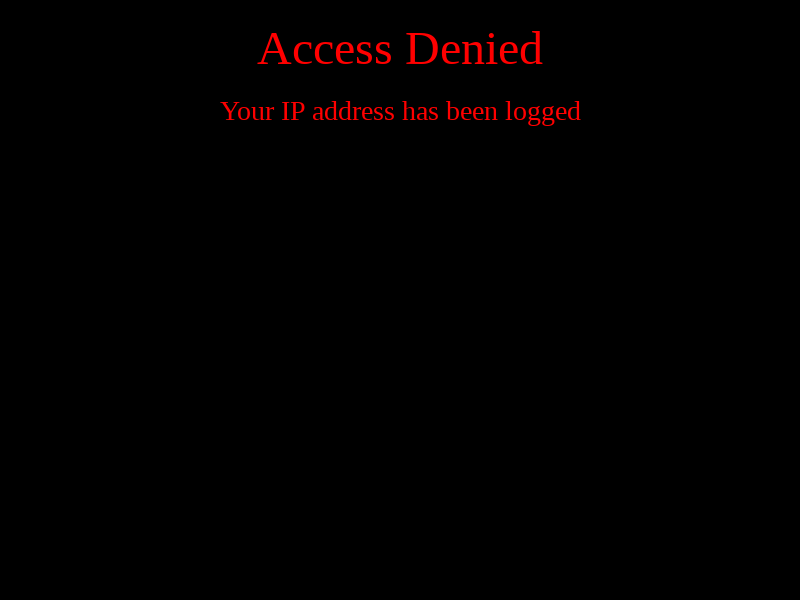

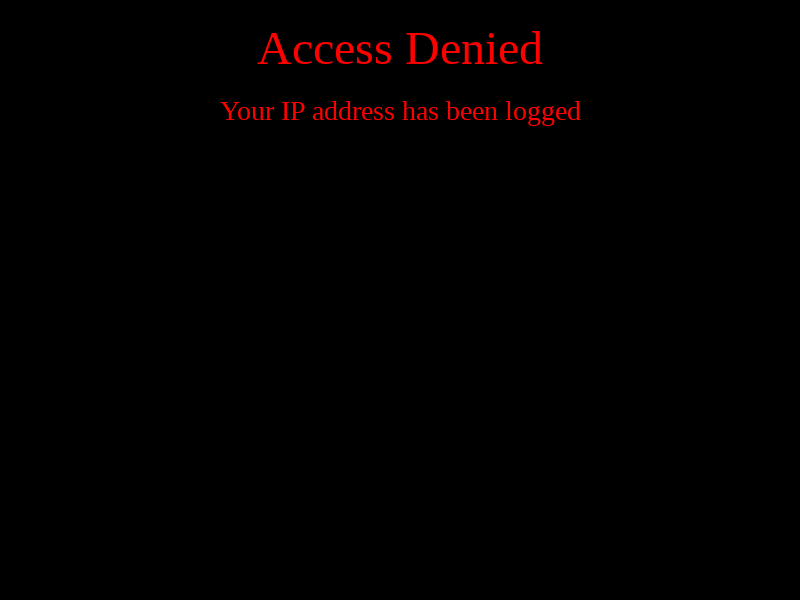